Tests drag and drop functionality on jQueryUI demo page by dragging an element and dropping it onto a target droppable area within an iframe.

Starting URL: https://jqueryui.com/droppable/

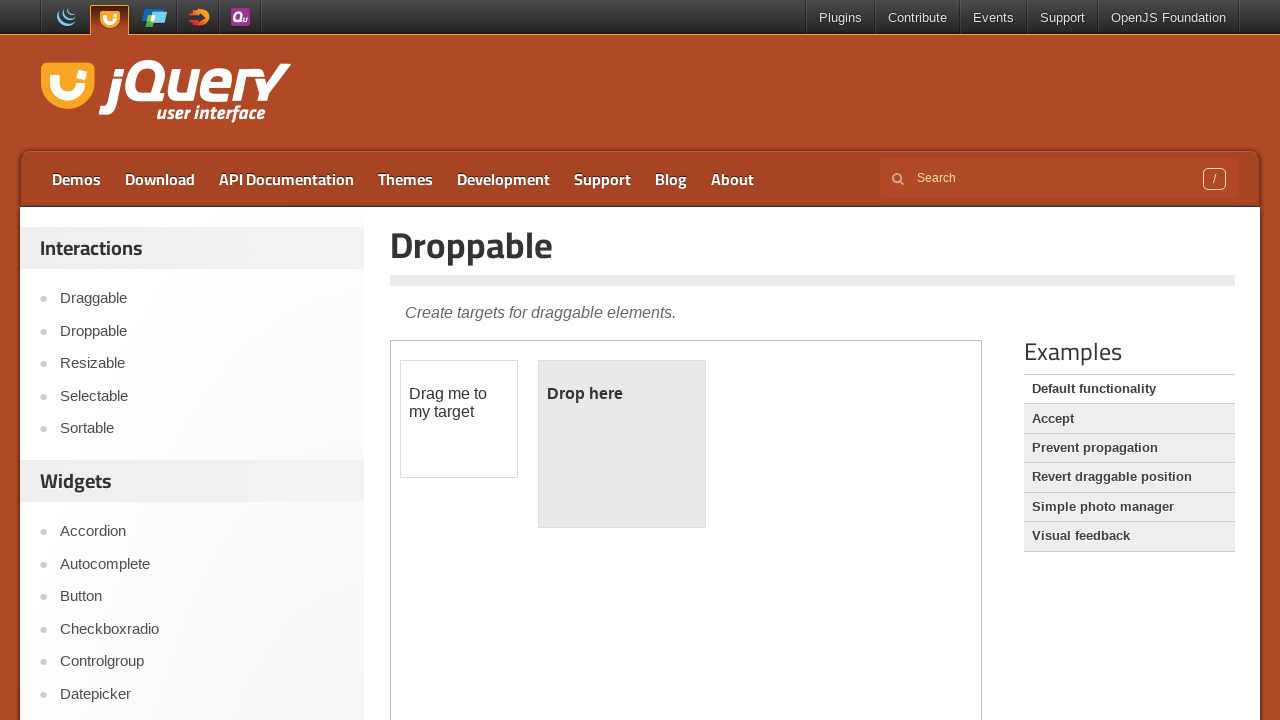

Located and switched to the first iframe on the jQueryUI droppable demo page
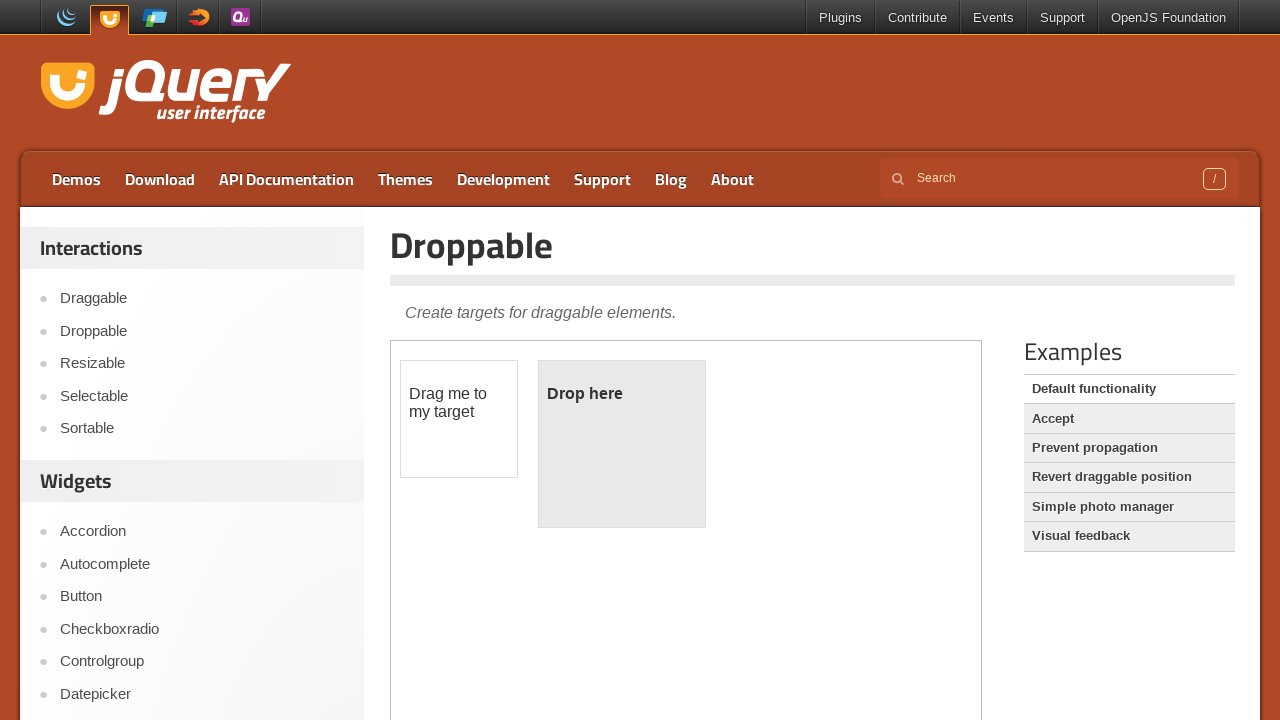

Located the draggable element within the iframe
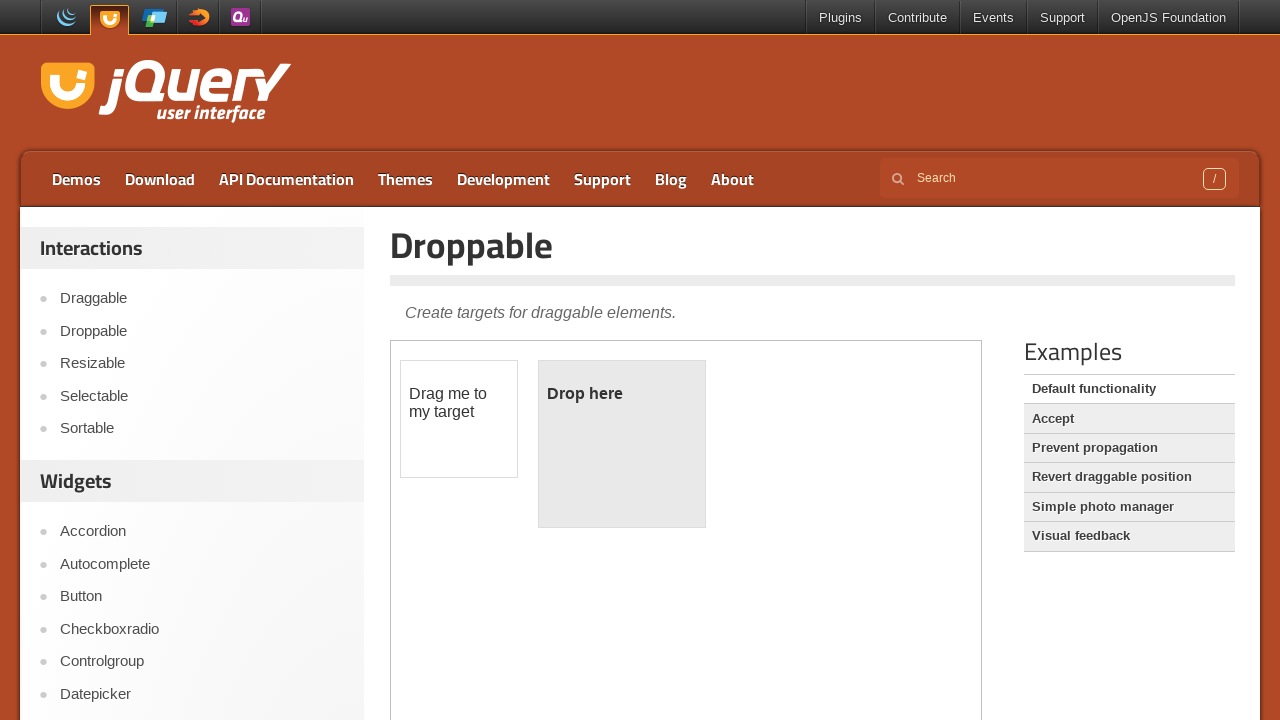

Located the droppable target element within the iframe
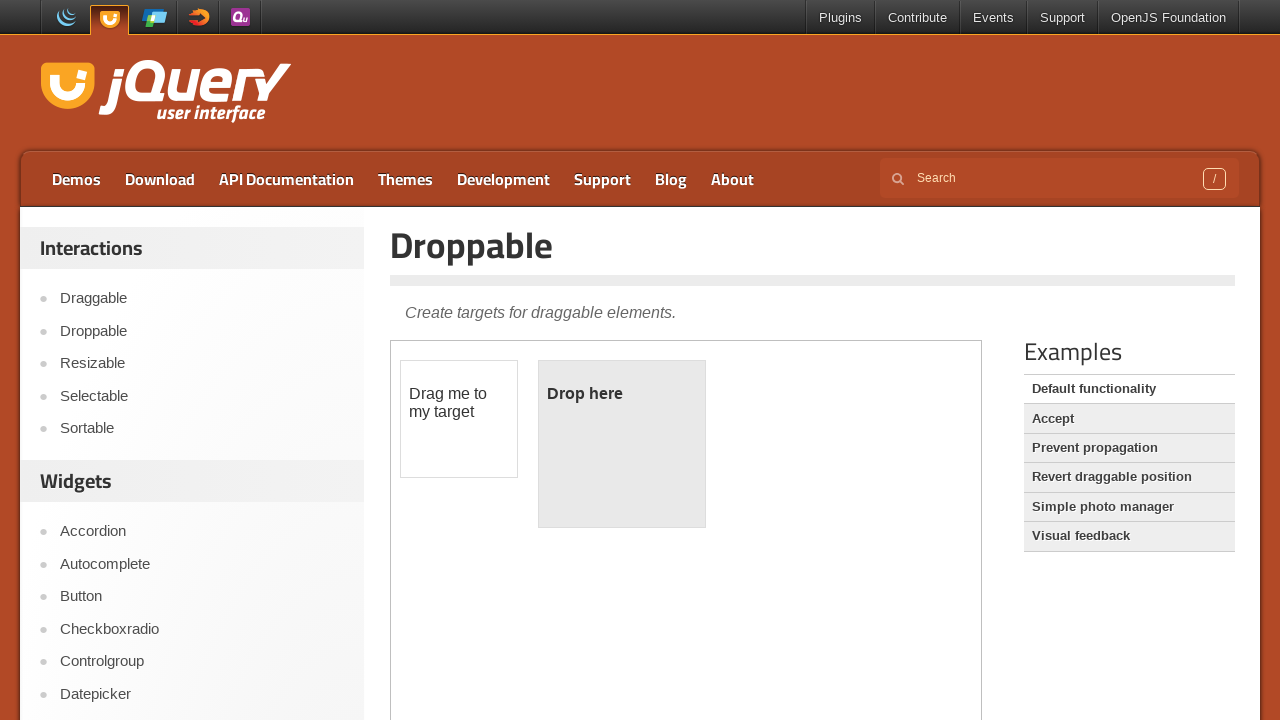

Dragged the draggable element and dropped it onto the droppable target at (622, 444)
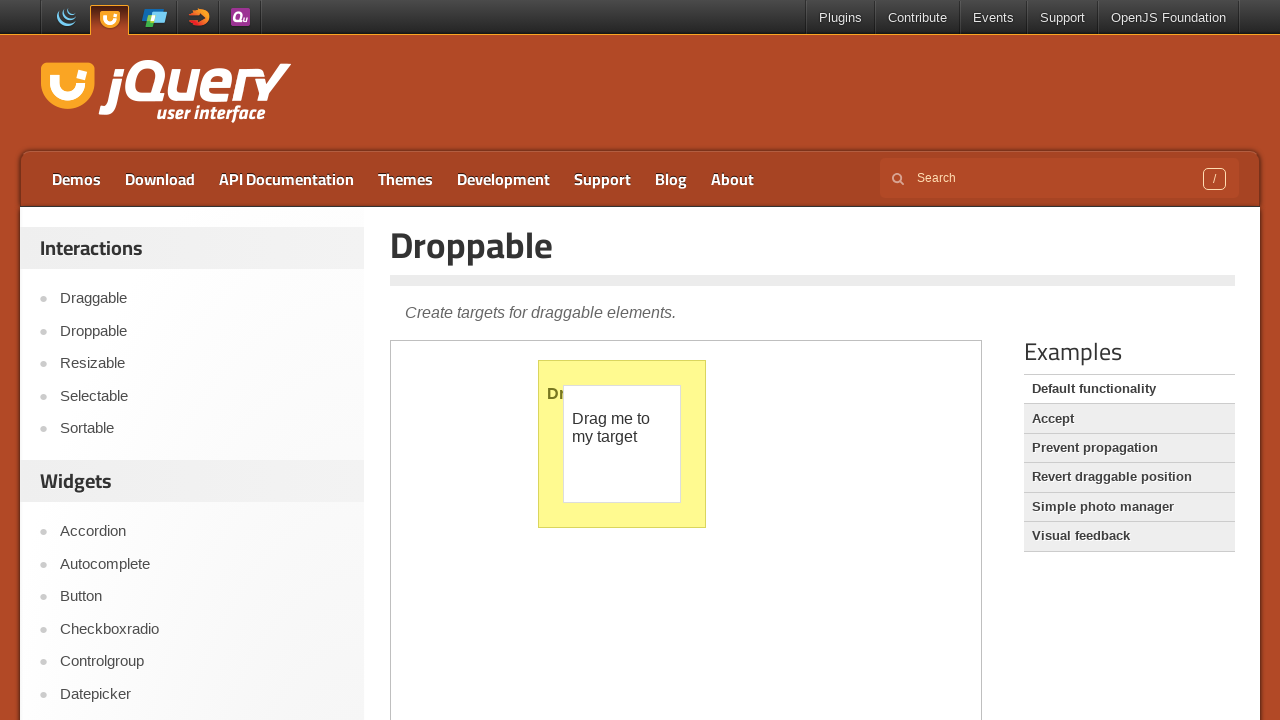

Verified that the drop was successful - droppable element now displays 'Dropped!' text
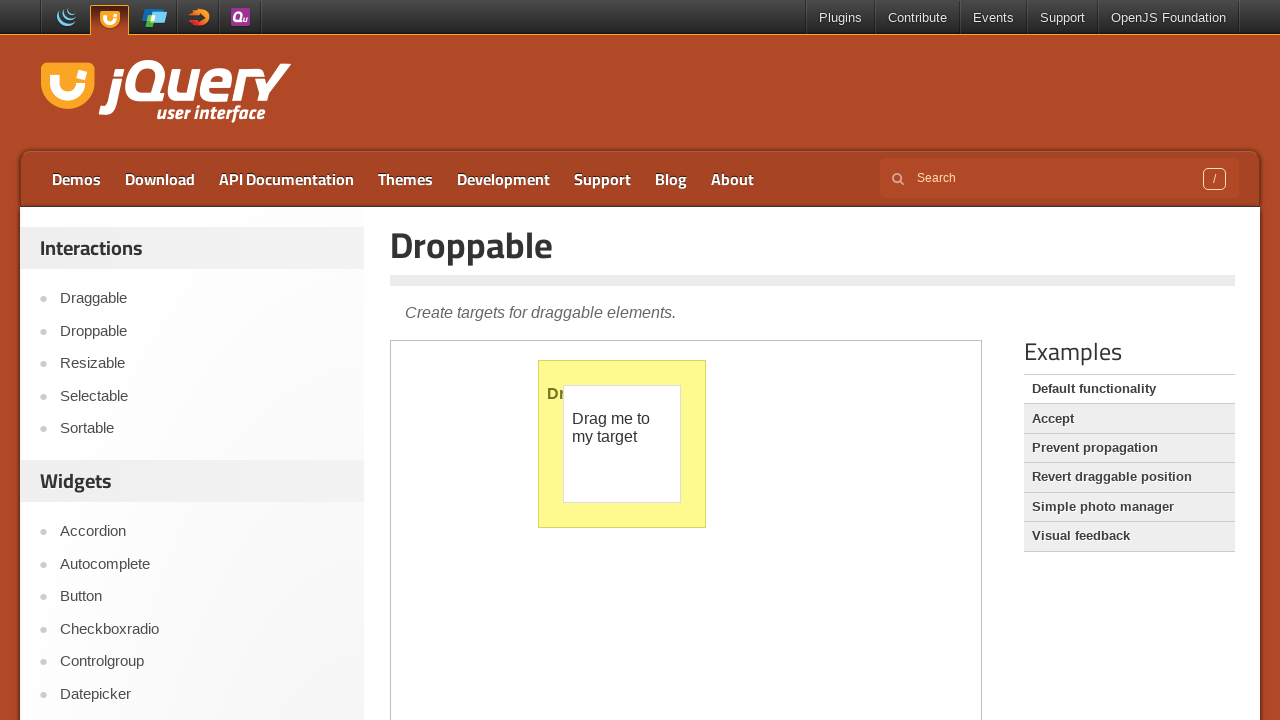

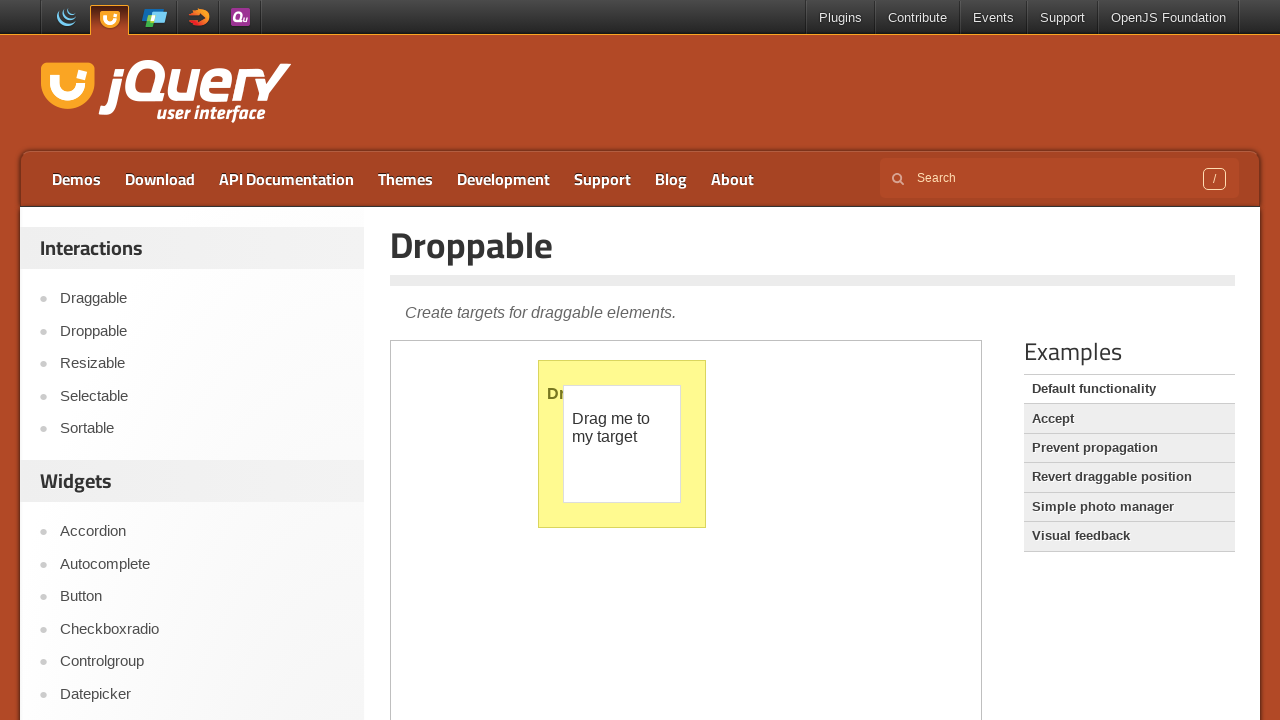